Tests that pressing Escape cancels edits to a todo item

Starting URL: https://demo.playwright.dev/todomvc

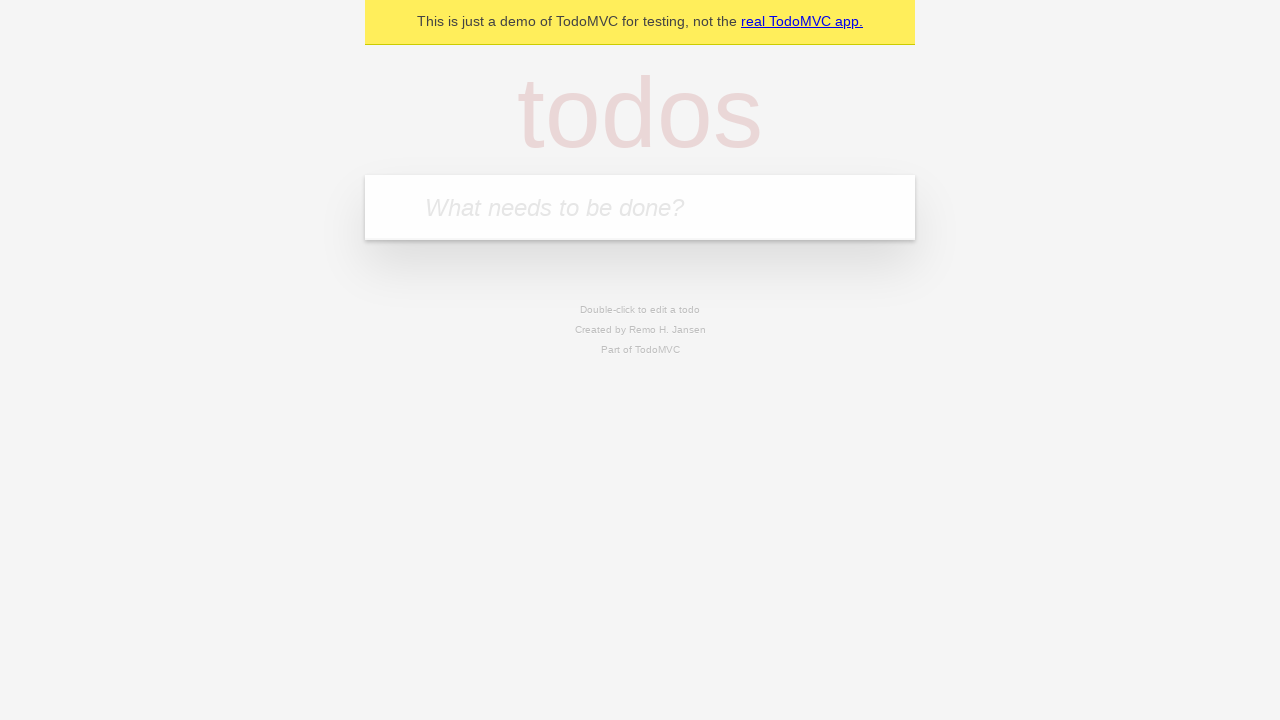

Filled new todo input with 'buy some cheese' on internal:attr=[placeholder="What needs to be done?"i]
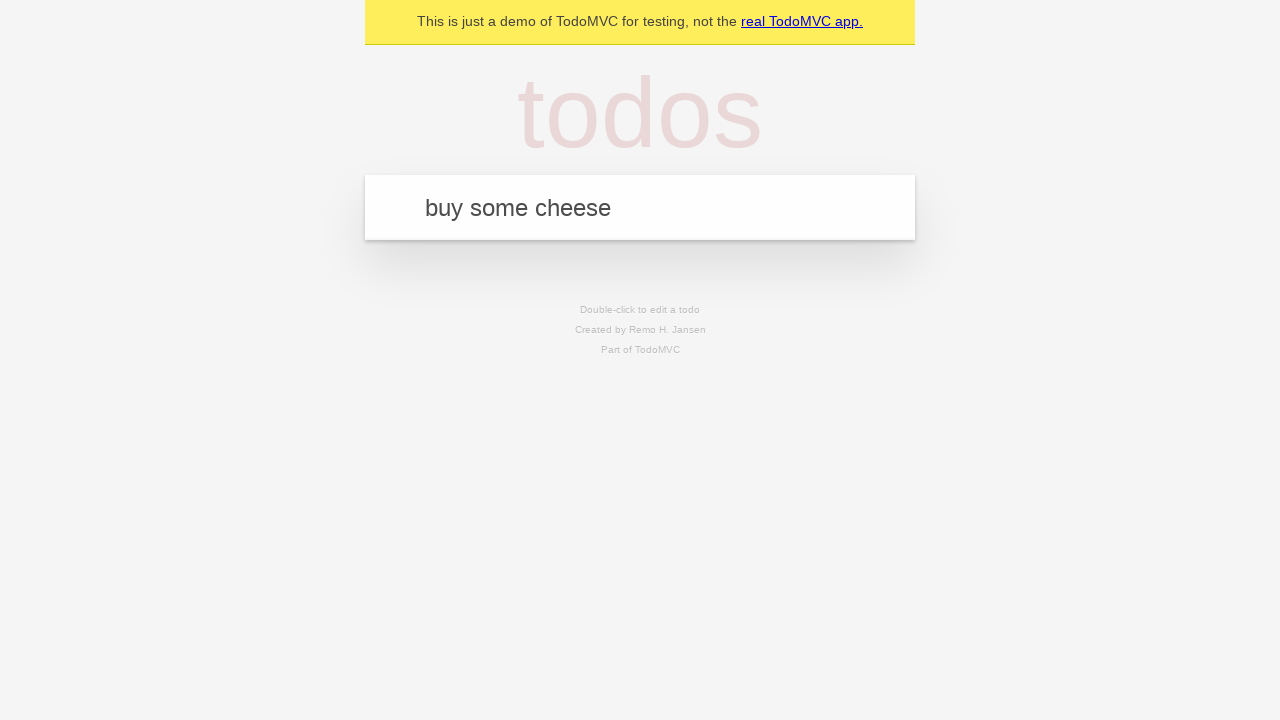

Pressed Enter to create first todo on internal:attr=[placeholder="What needs to be done?"i]
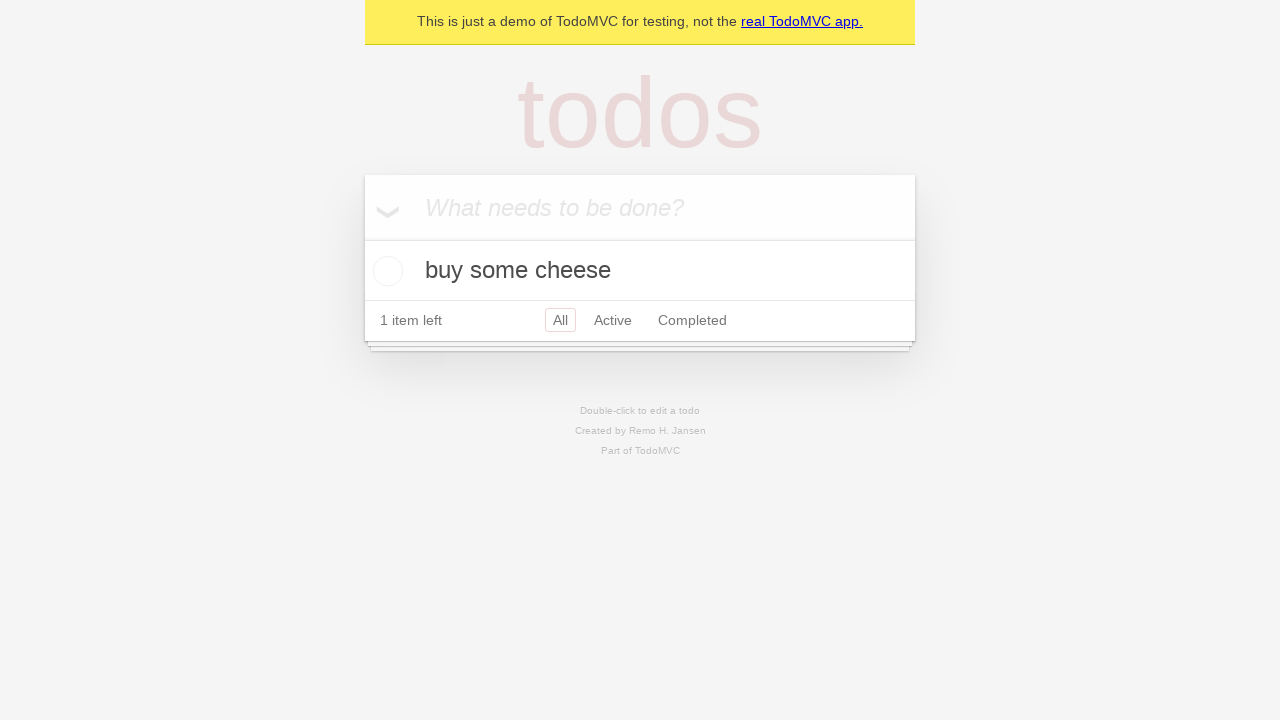

Filled new todo input with 'feed the cat' on internal:attr=[placeholder="What needs to be done?"i]
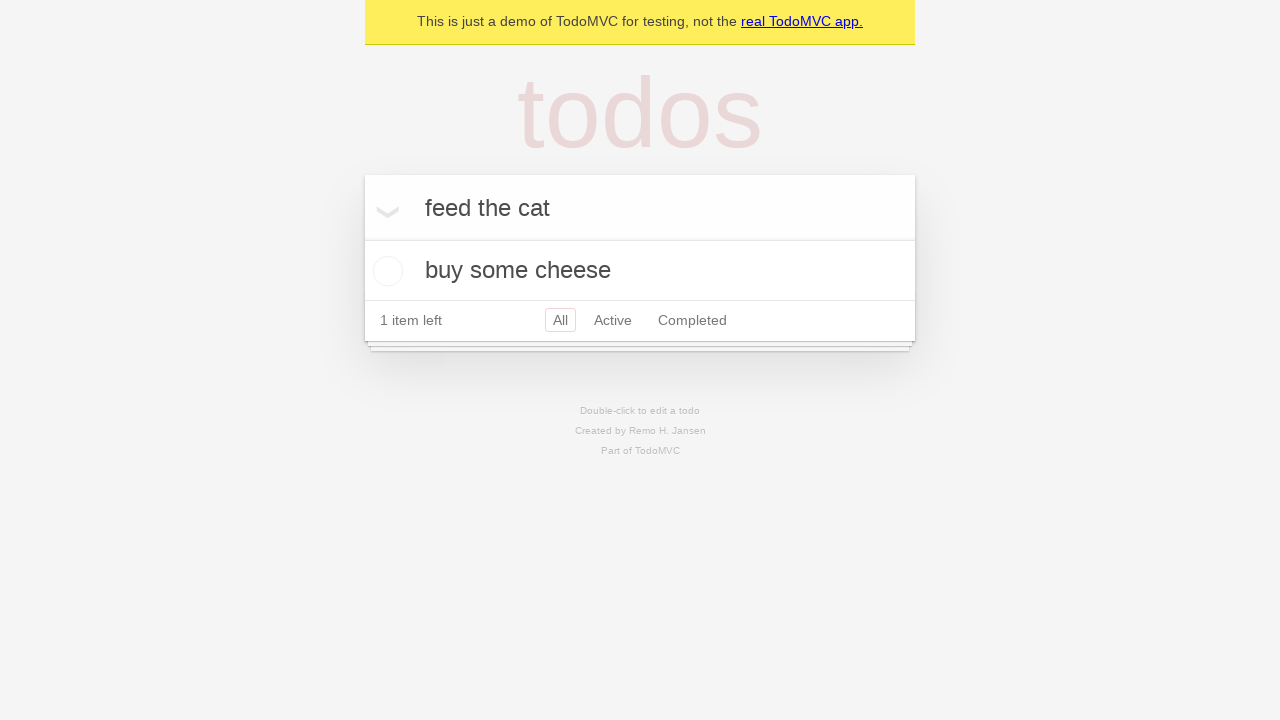

Pressed Enter to create second todo on internal:attr=[placeholder="What needs to be done?"i]
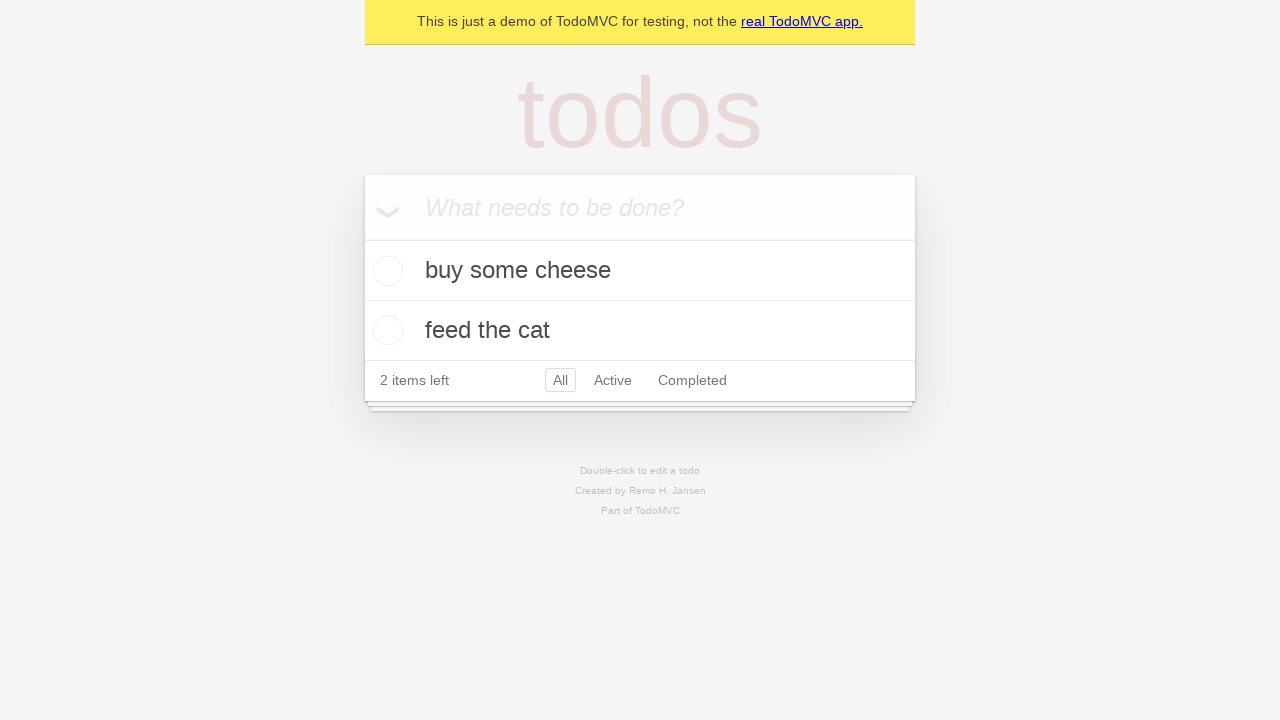

Filled new todo input with 'book a doctors appointment' on internal:attr=[placeholder="What needs to be done?"i]
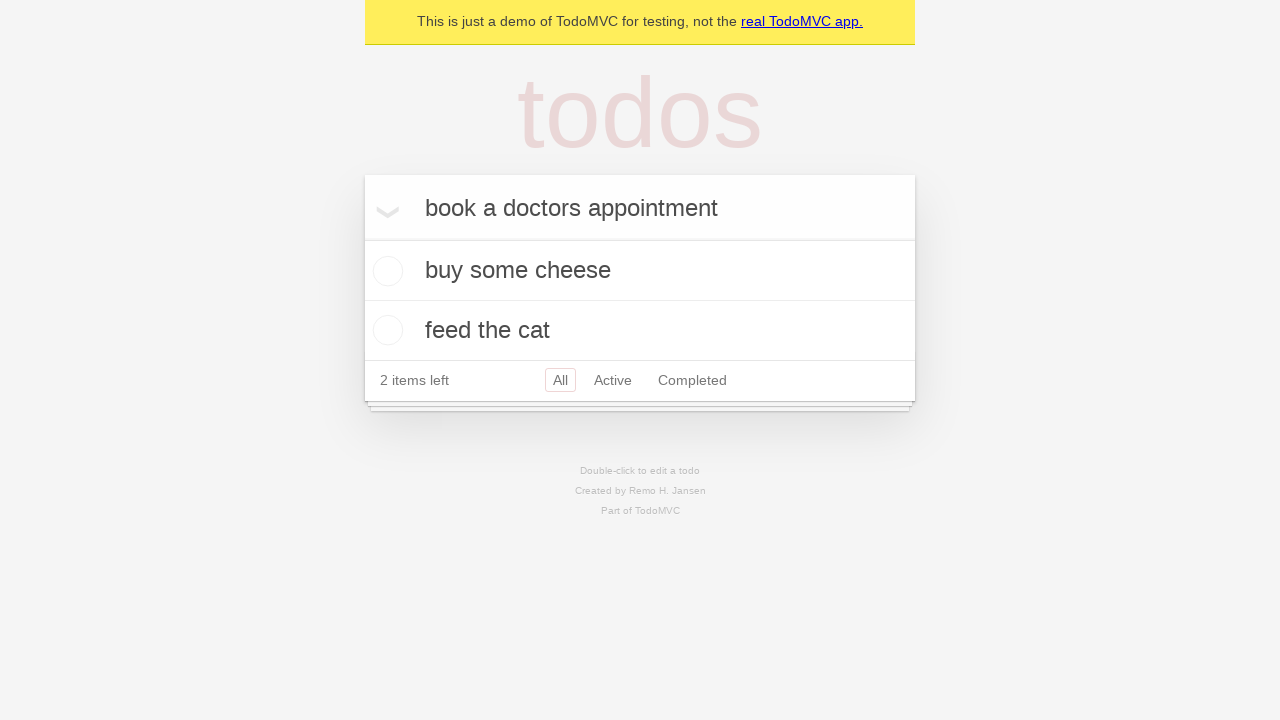

Pressed Enter to create third todo on internal:attr=[placeholder="What needs to be done?"i]
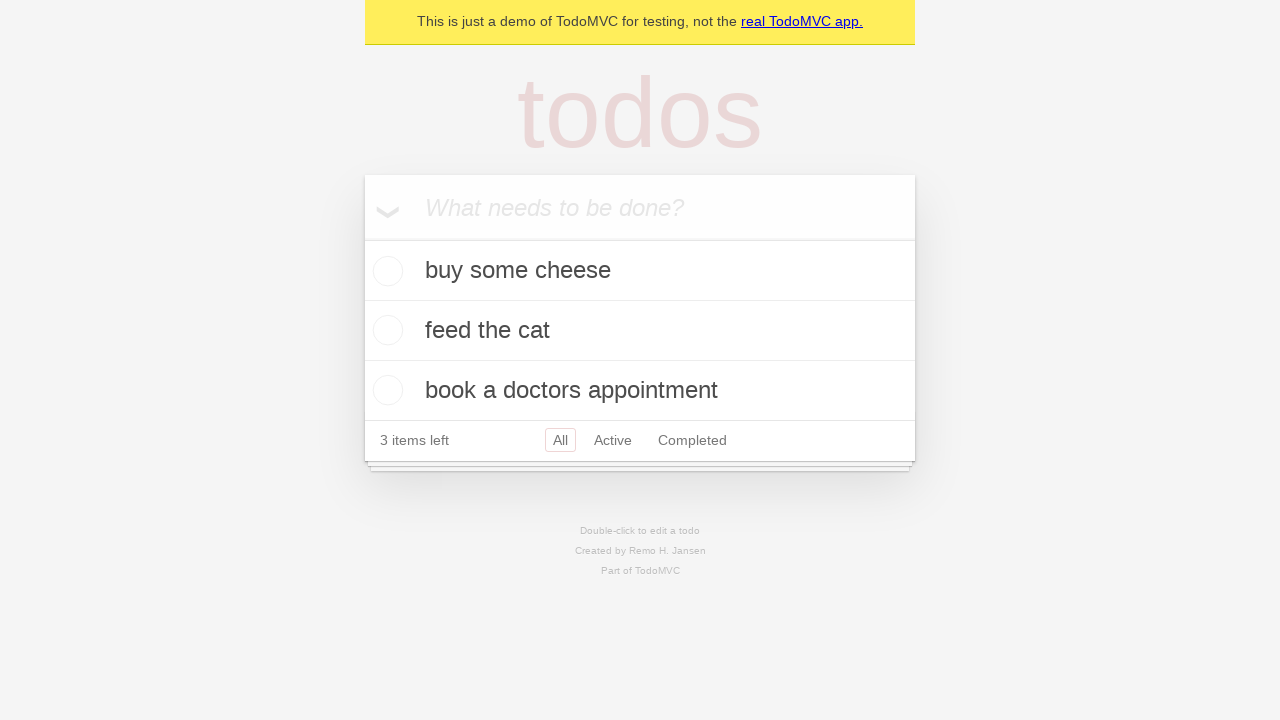

Waited for all 3 todos to be created
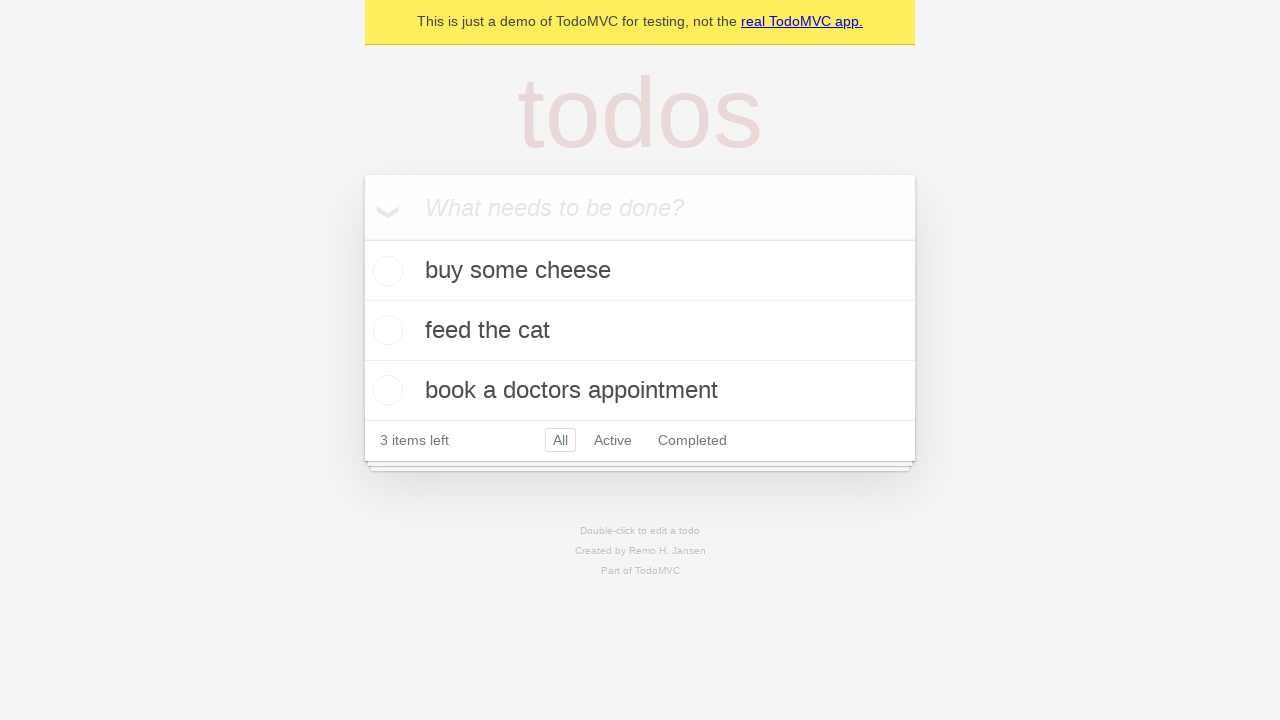

Located all todo items
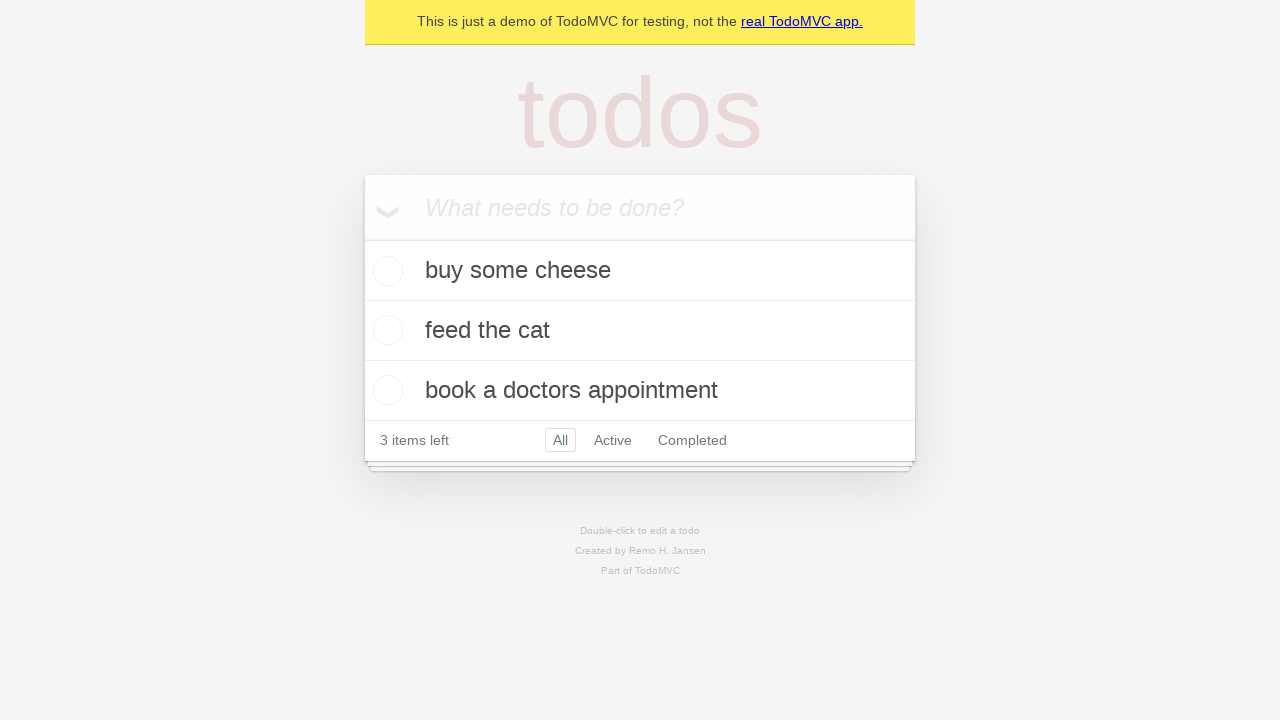

Double-clicked second todo item to enter edit mode at (640, 331) on internal:testid=[data-testid="todo-item"s] >> nth=1
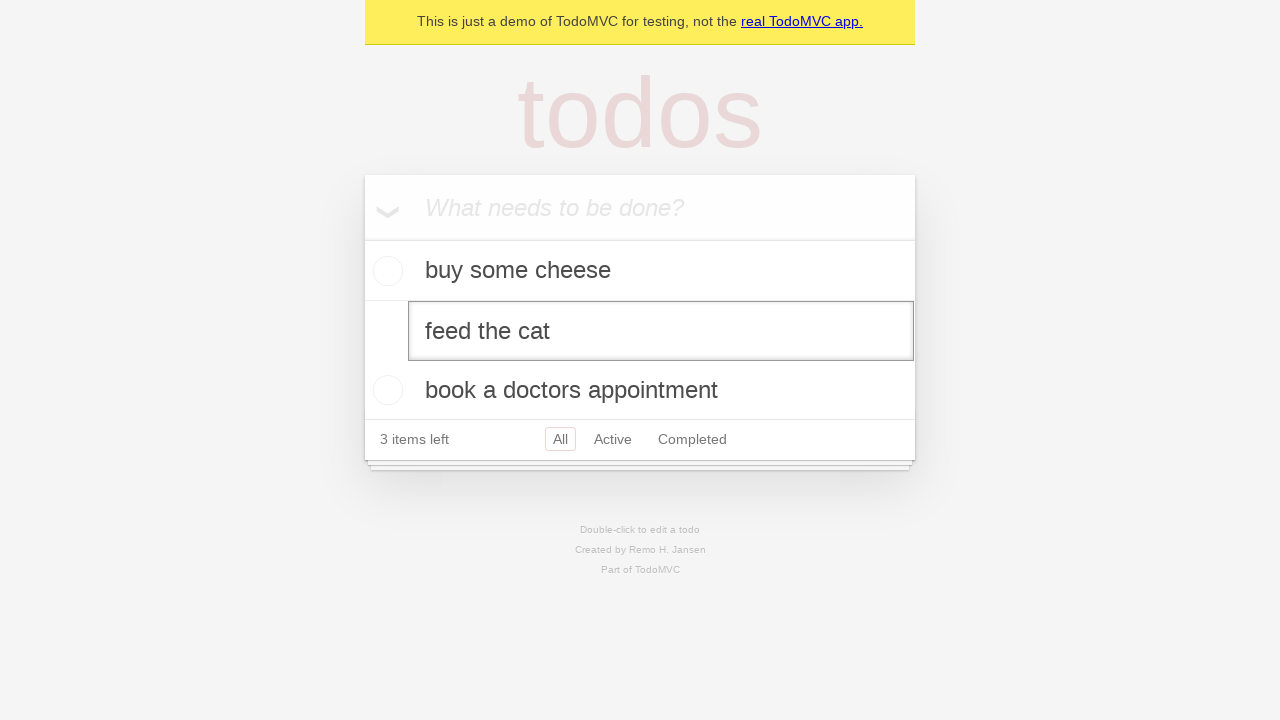

Filled edit textbox with 'buy some sausages' on internal:testid=[data-testid="todo-item"s] >> nth=1 >> internal:role=textbox[nam
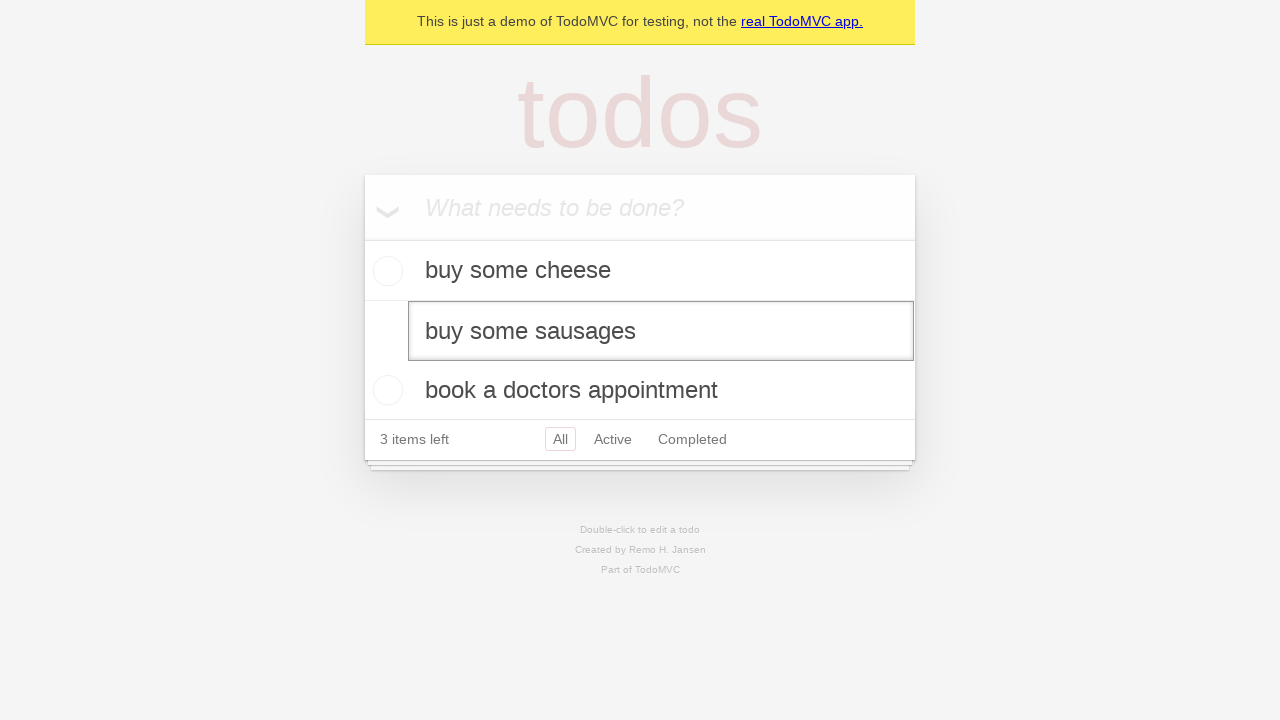

Pressed Escape to cancel edit on internal:testid=[data-testid="todo-item"s] >> nth=1 >> internal:role=textbox[nam
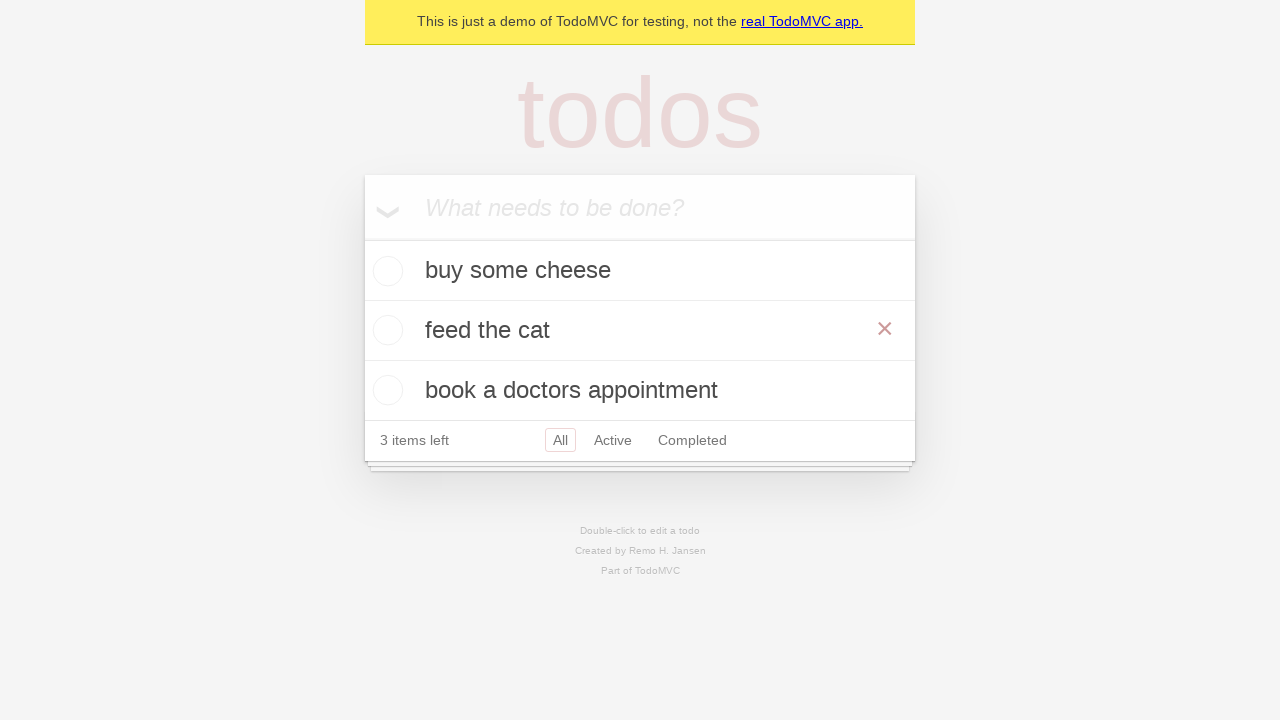

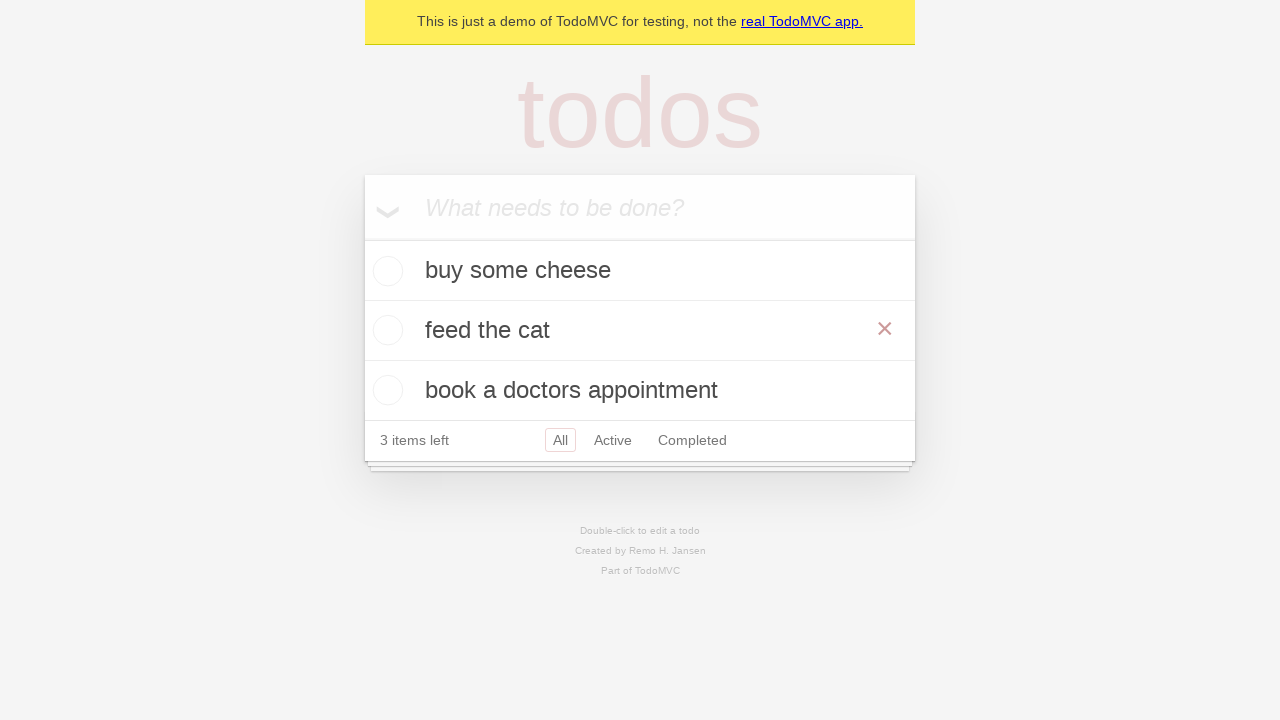